Tests accepting a JavaScript alert by clicking a button that triggers an alert, verifying the alert text, accepting it, and verifying the result message.

Starting URL: https://testcenter.techproeducation.com/index.php?page=javascript-alerts

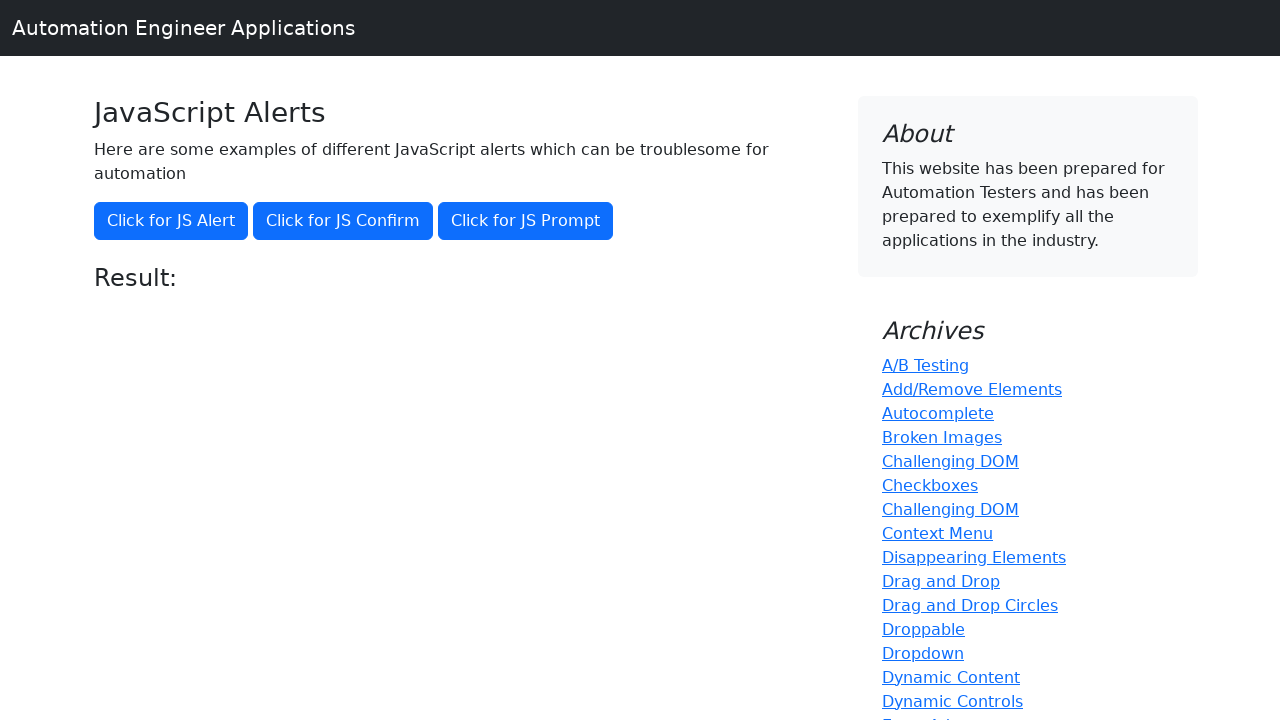

Clicked button to trigger JavaScript alert at (171, 221) on xpath=//button[@onclick='jsAlert()']
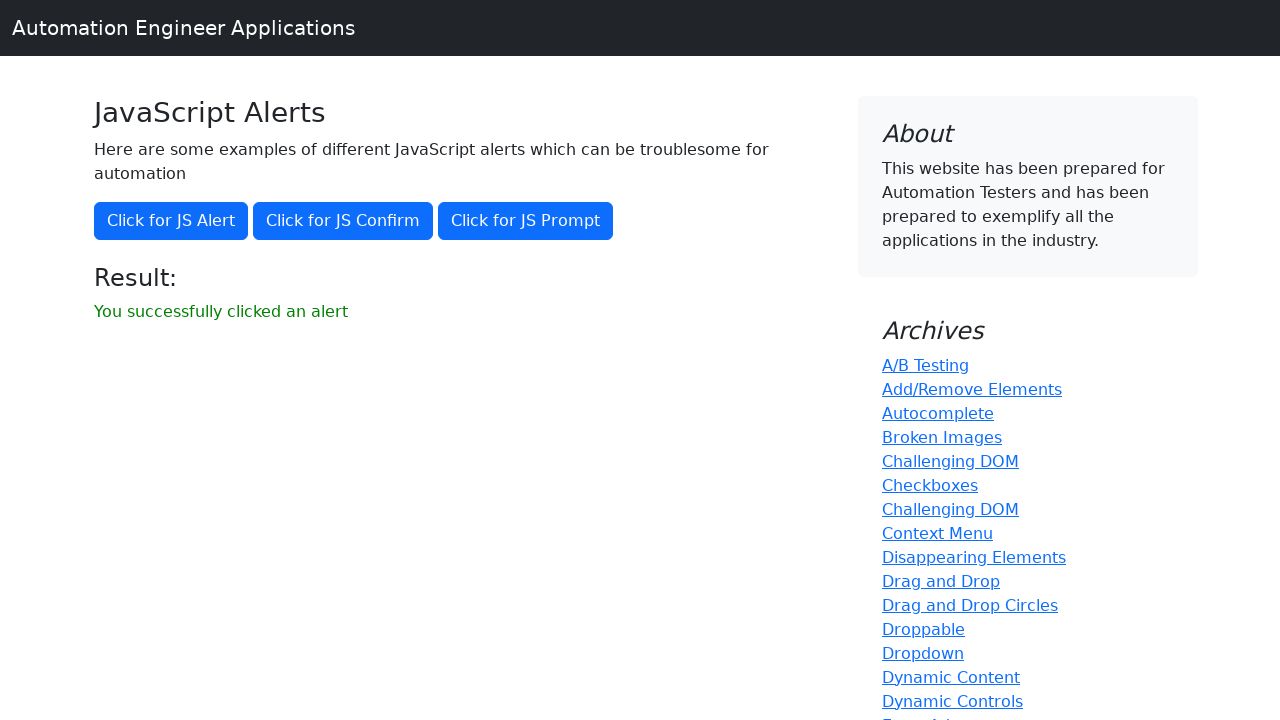

Set up dialog handler to accept the alert
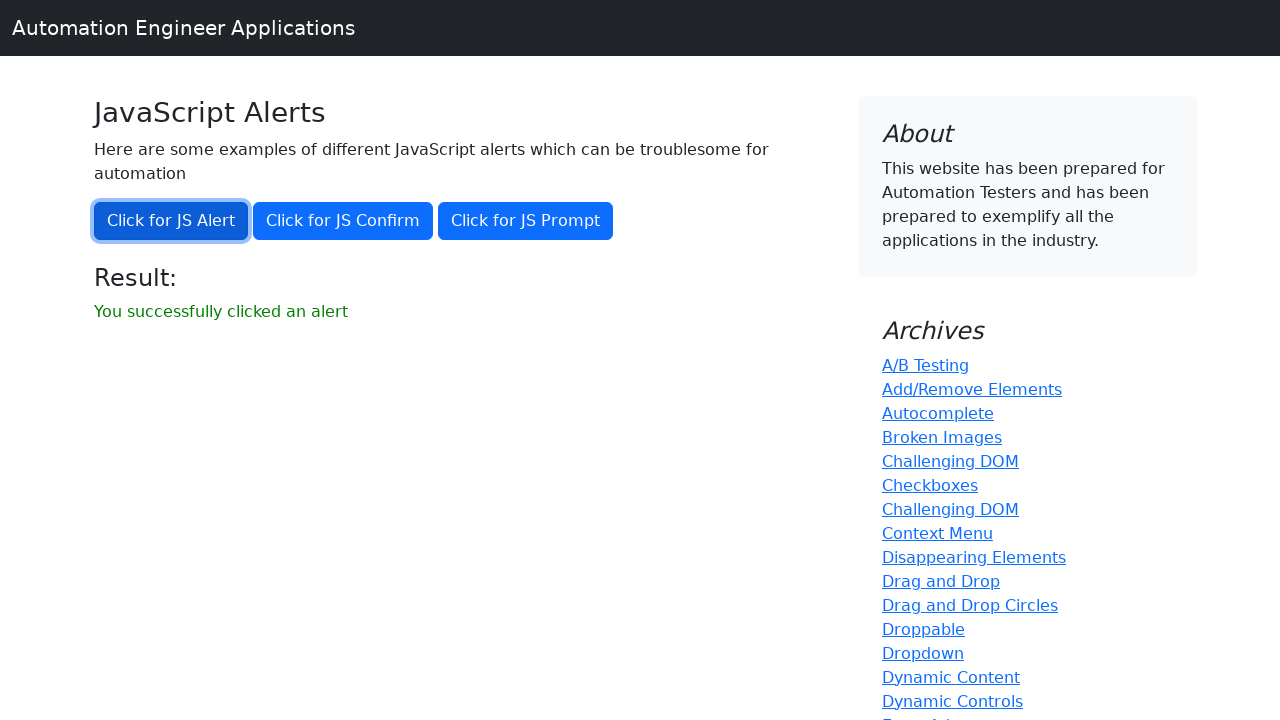

Waited for result message to appear
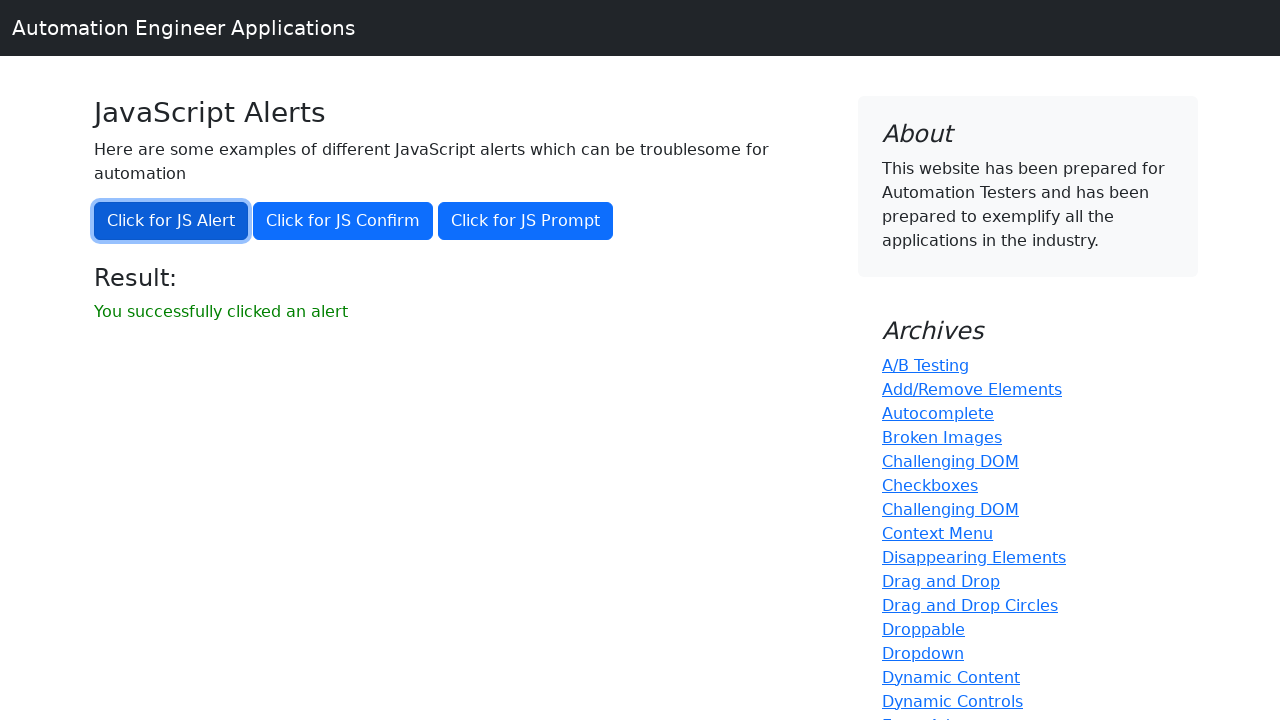

Retrieved result message text
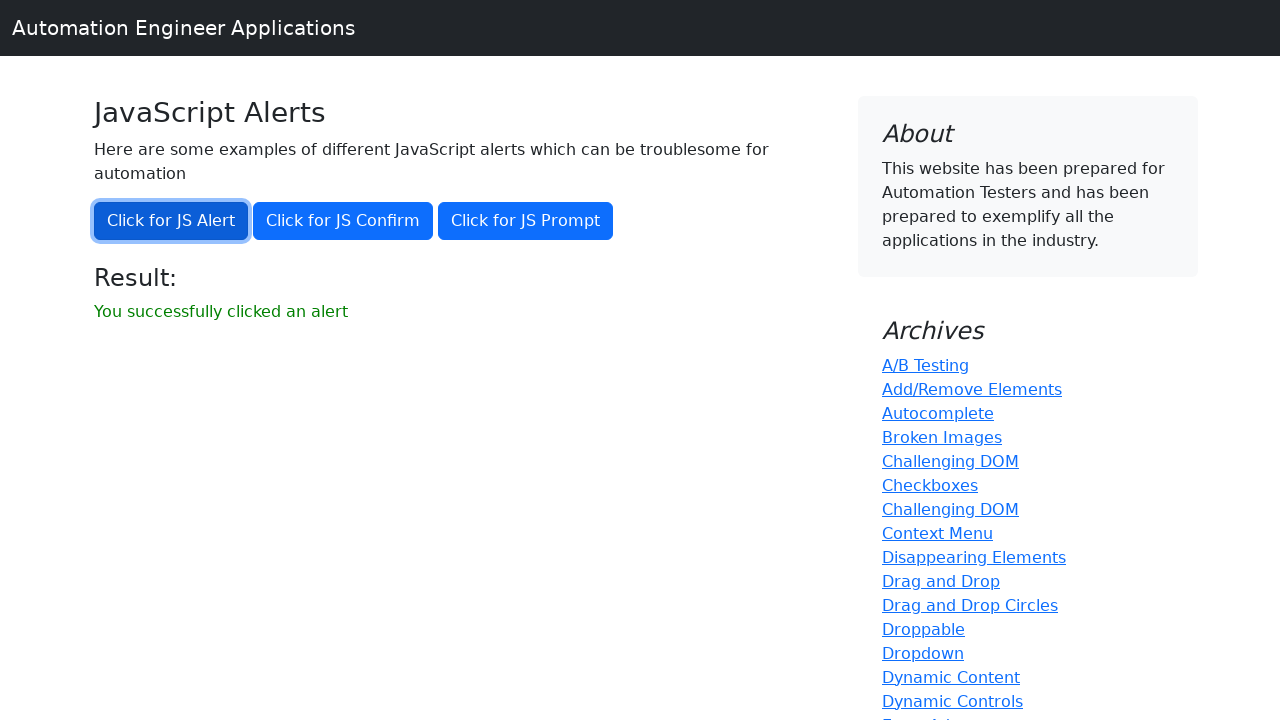

Verified result message matches expected text 'You successfully clicked an alert'
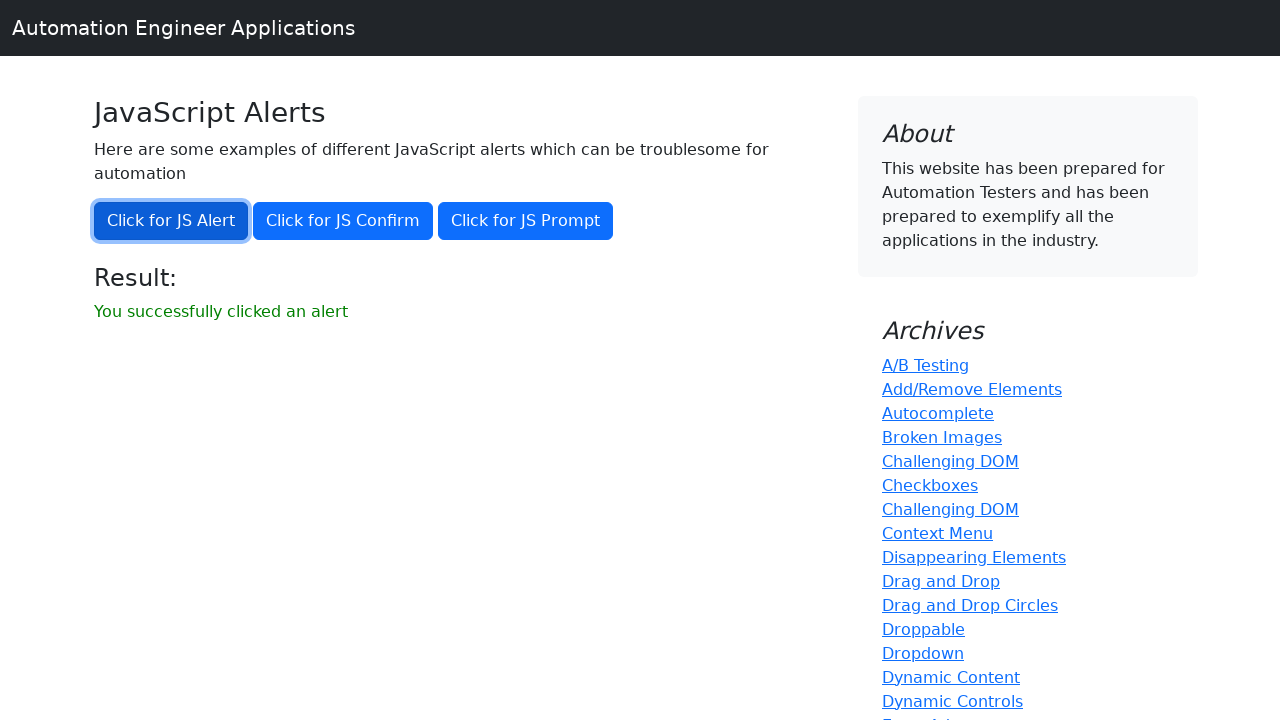

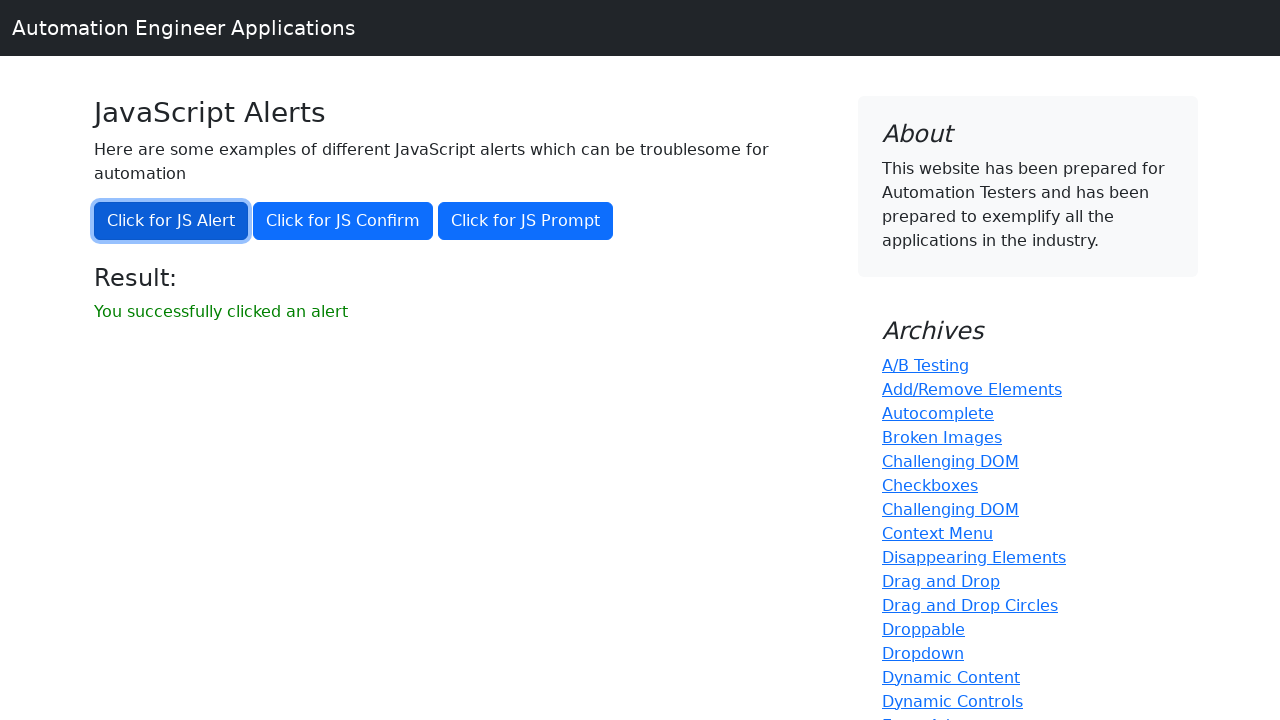